Tests scrolling to an element and filling form fields for name and date on a scrollable page

Starting URL: https://formy-project.herokuapp.com/scroll

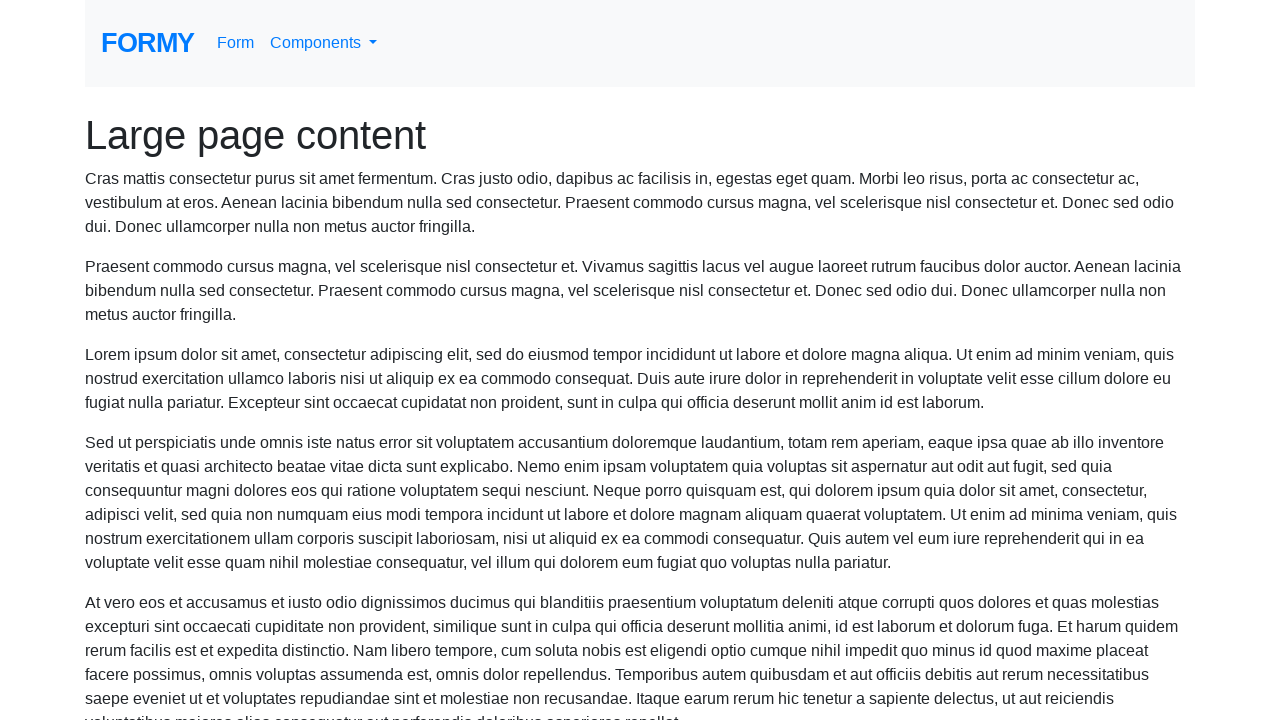

Scrolled name field into view
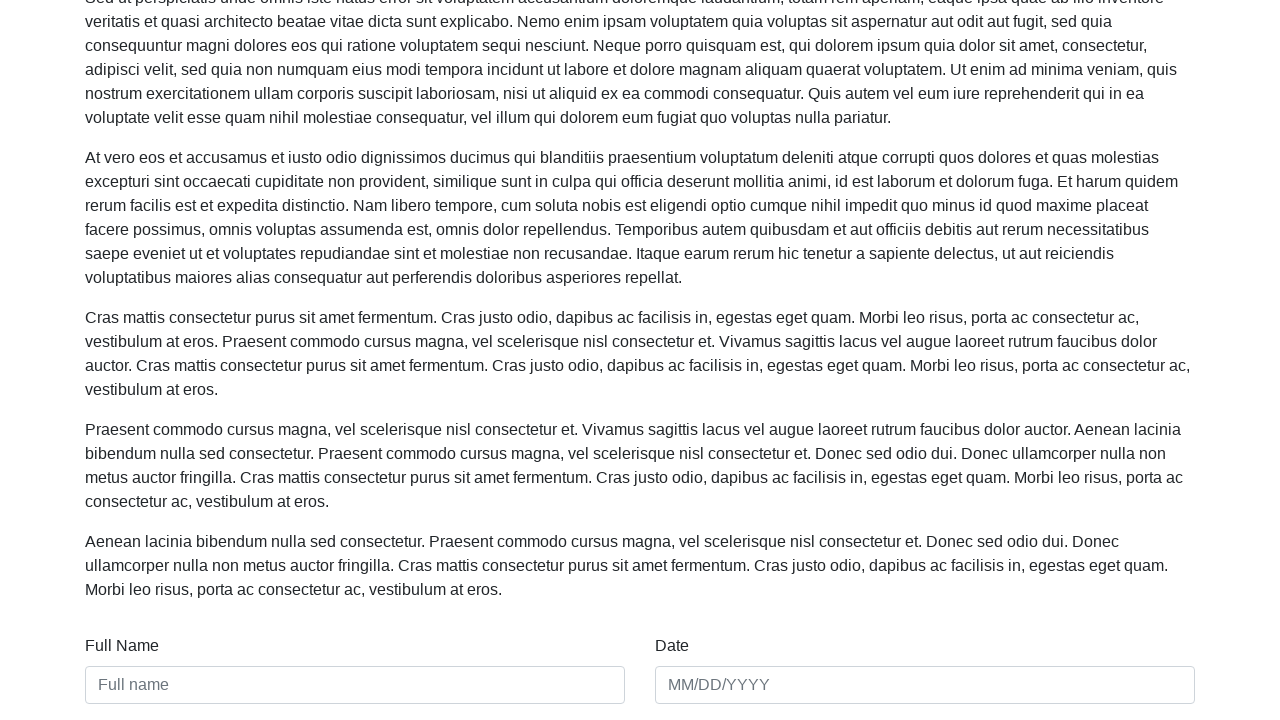

Filled name field with 'Alex Armstrong' on #name
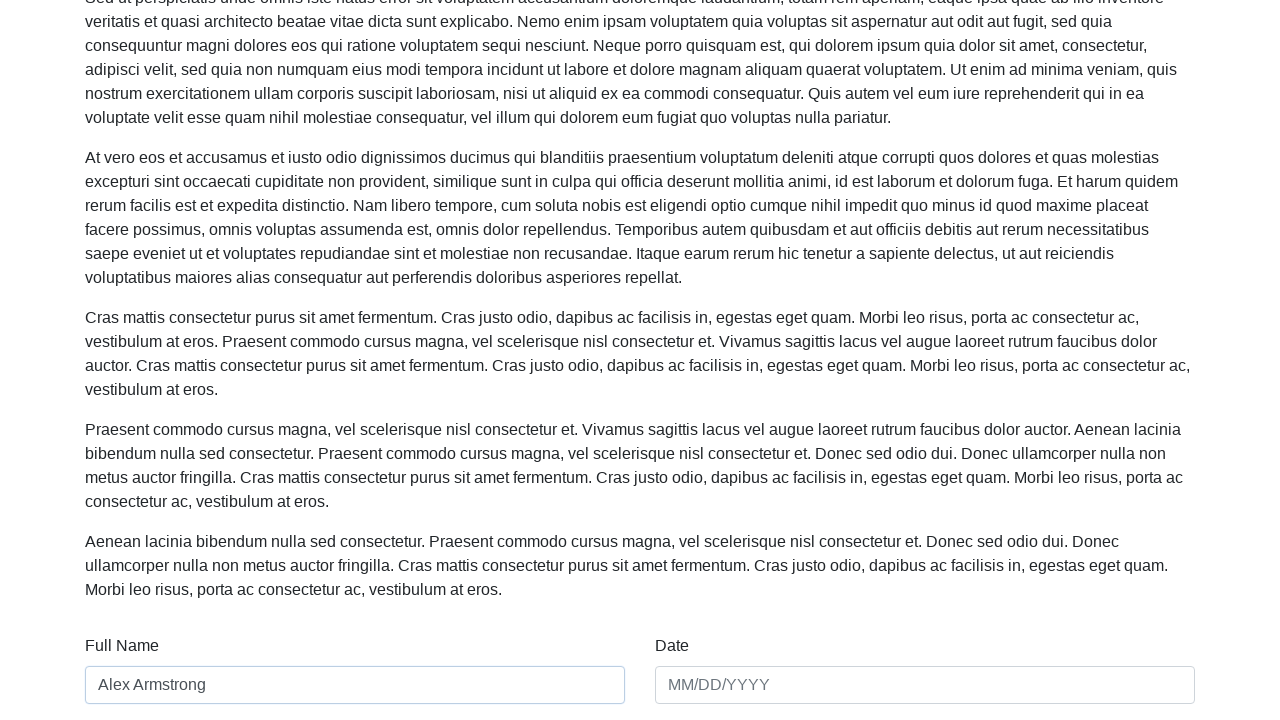

Filled date field with '01/01/2020' on #date
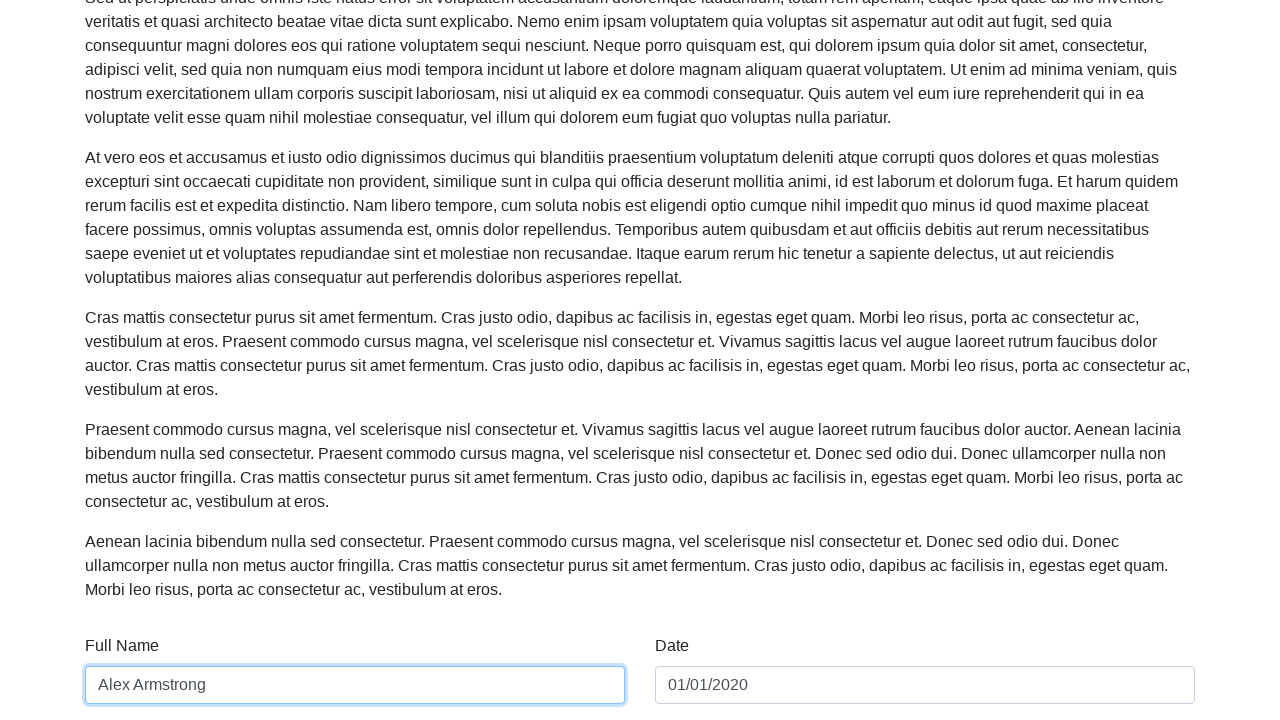

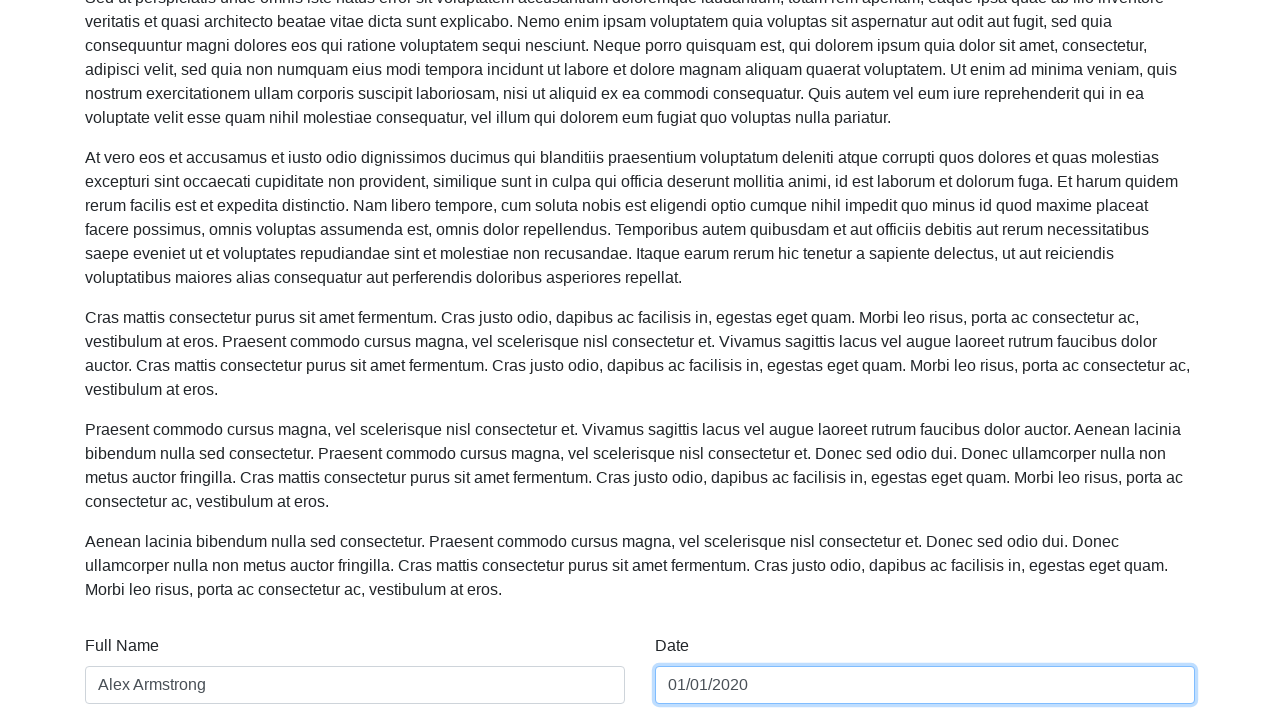